Tests a math challenge form by extracting a hidden value from an element's attribute, calculating the logarithm of 12*sin(x), filling in the answer, checking required checkboxes, and submitting the form.

Starting URL: http://suninjuly.github.io/get_attribute.html

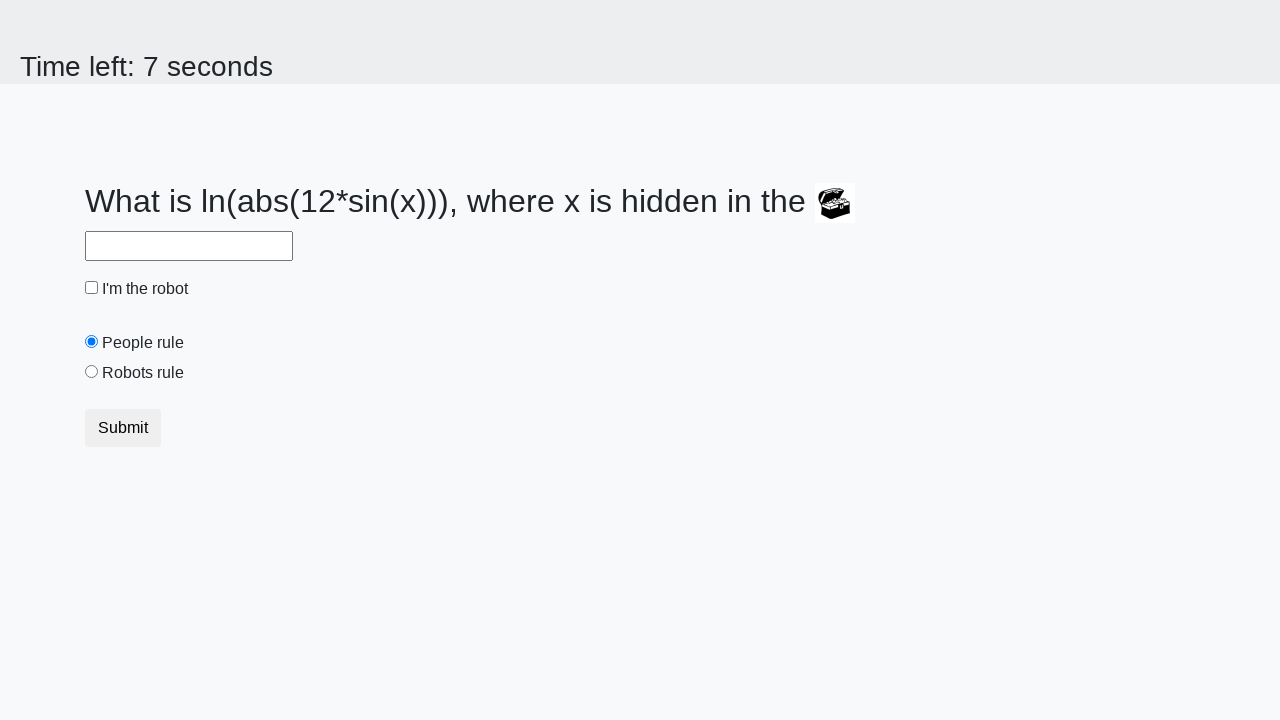

Located the treasure element with hidden valuex attribute
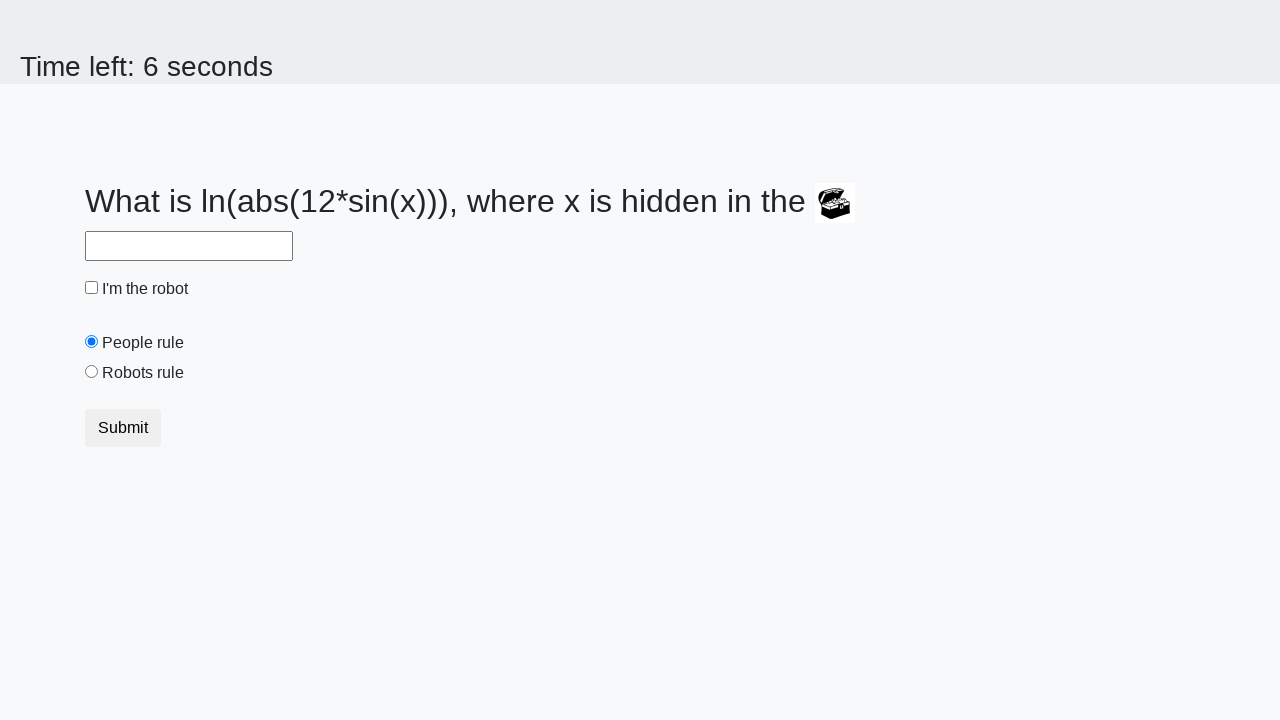

Extracted hidden value from treasure element's valuex attribute
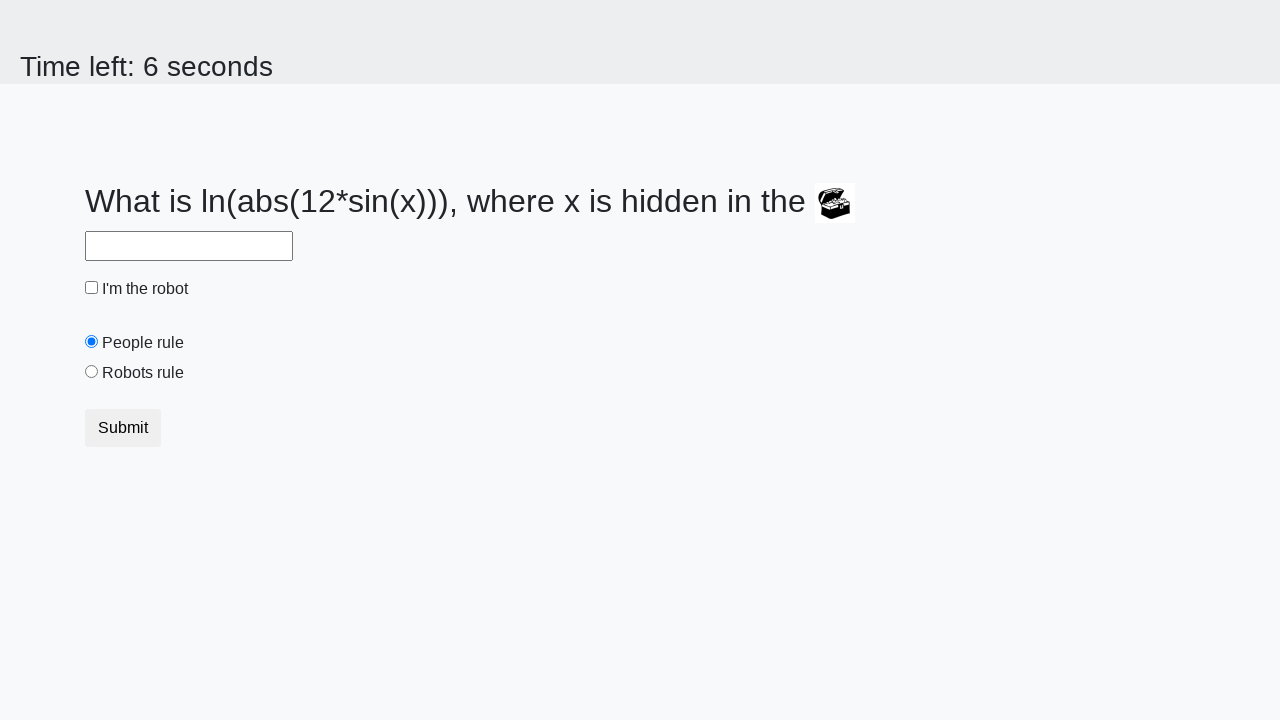

Calculated logarithm of 12*sin(x) = -1.1426411294508674
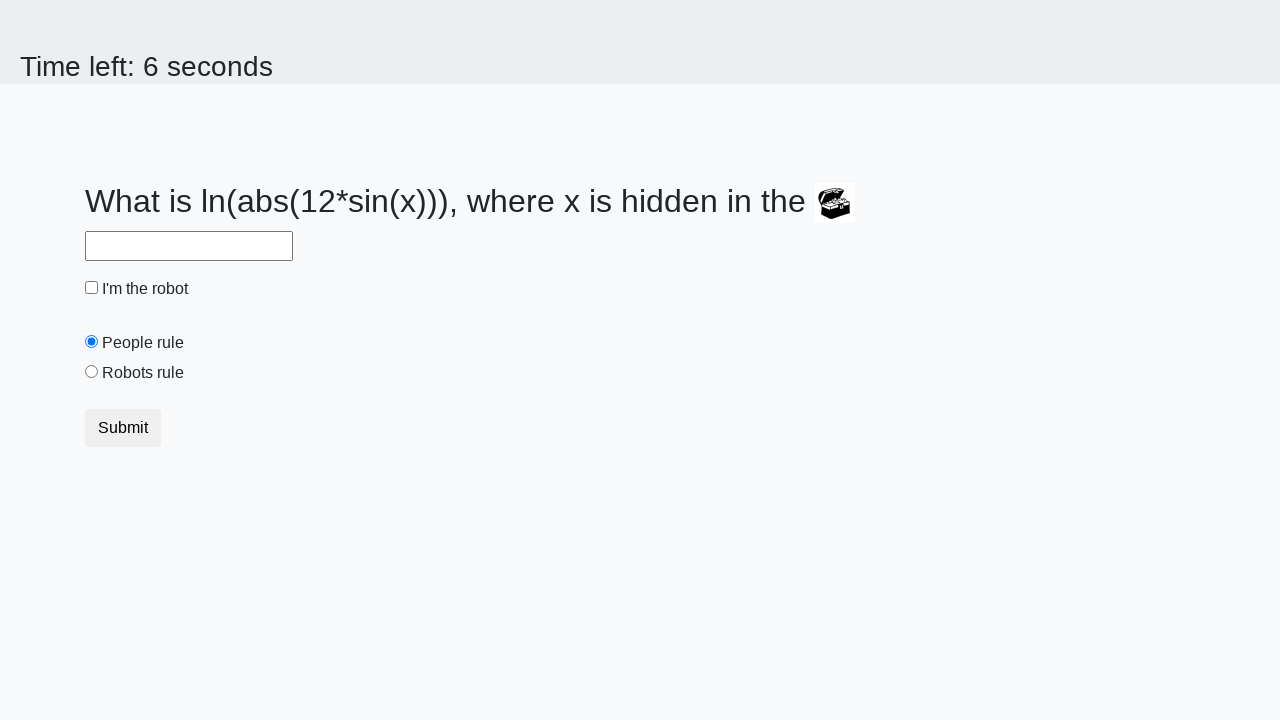

Filled answer field with calculated value on #answer
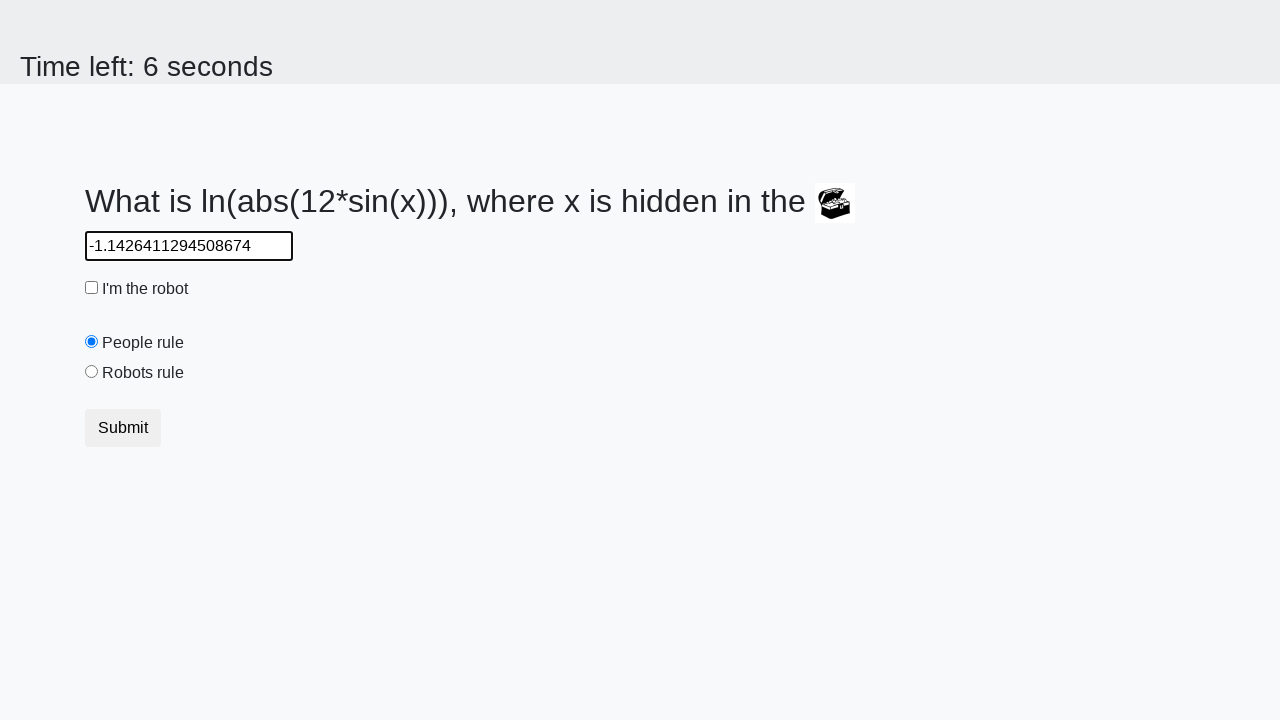

Checked the robot checkbox at (92, 288) on #robotCheckbox
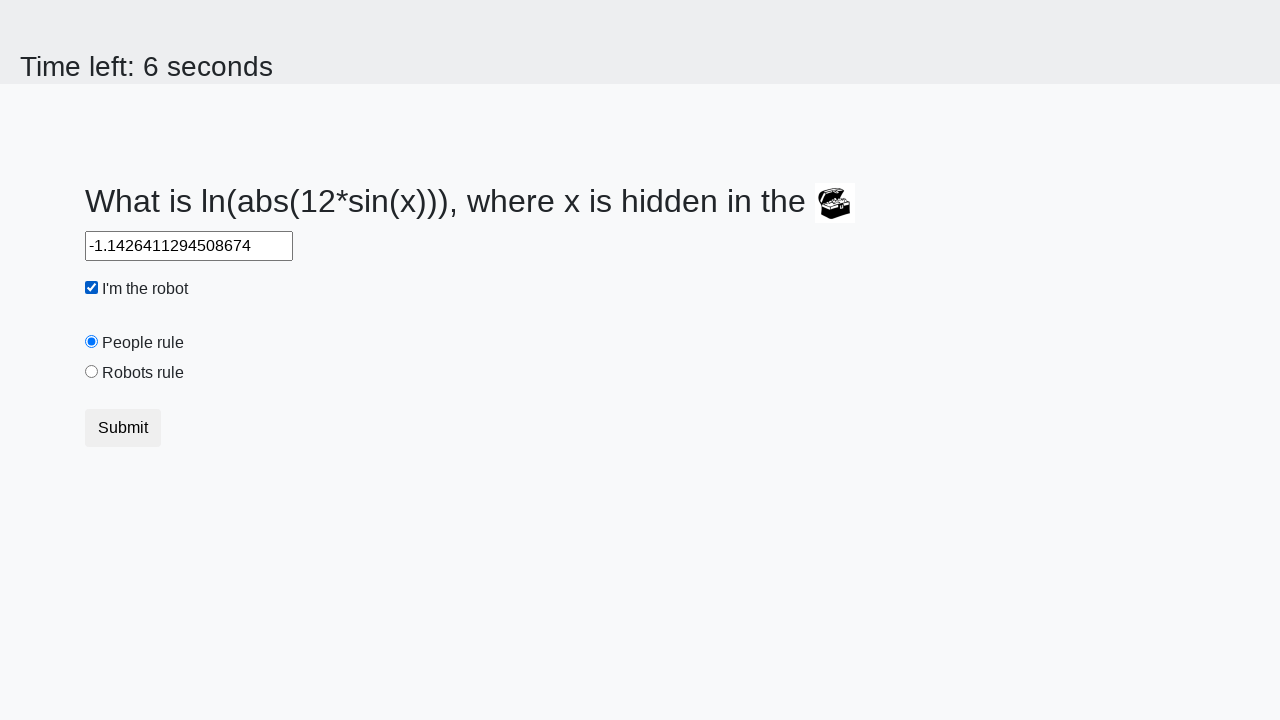

Checked the robots rule checkbox at (92, 372) on #robotsRule
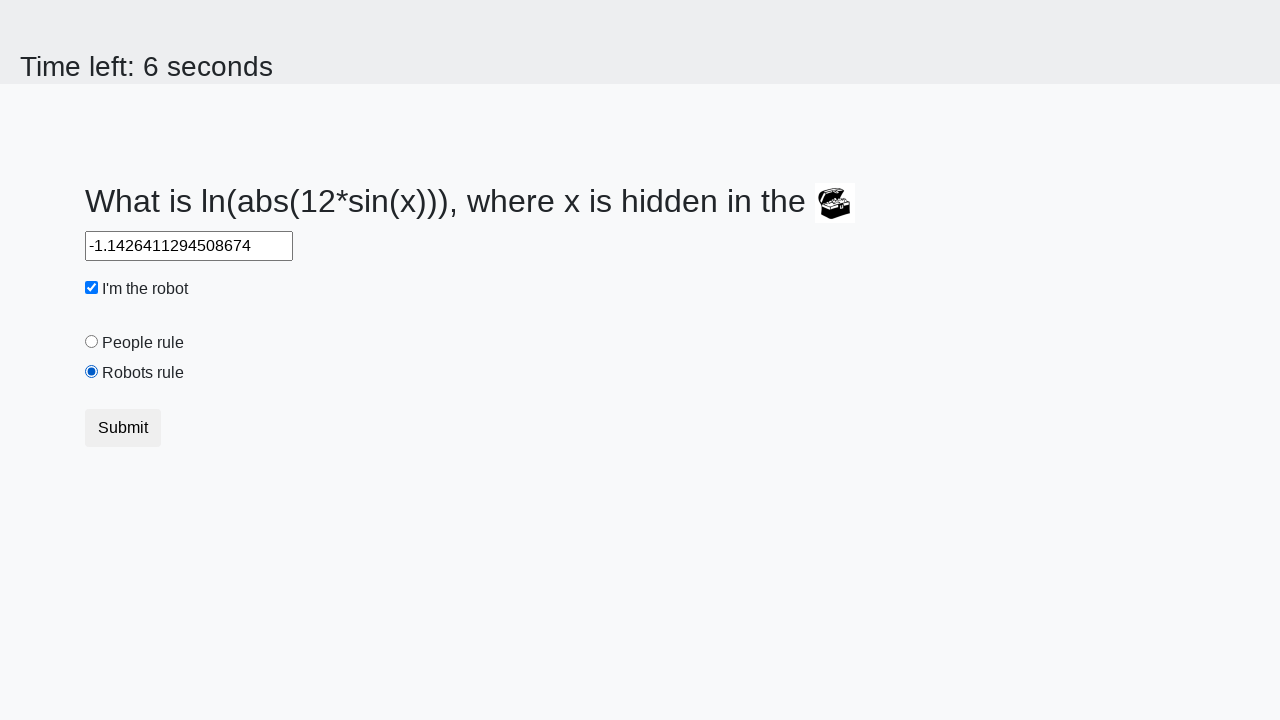

Clicked submit button to submit the form at (123, 428) on .btn.btn-default
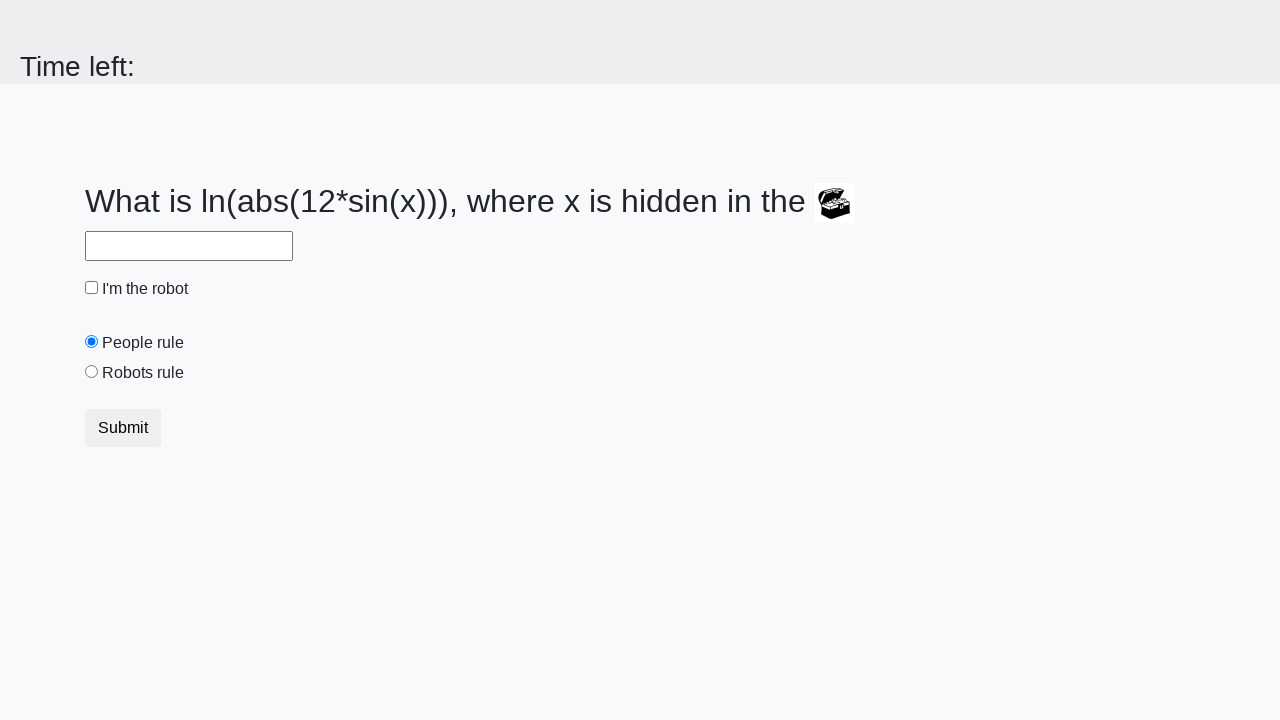

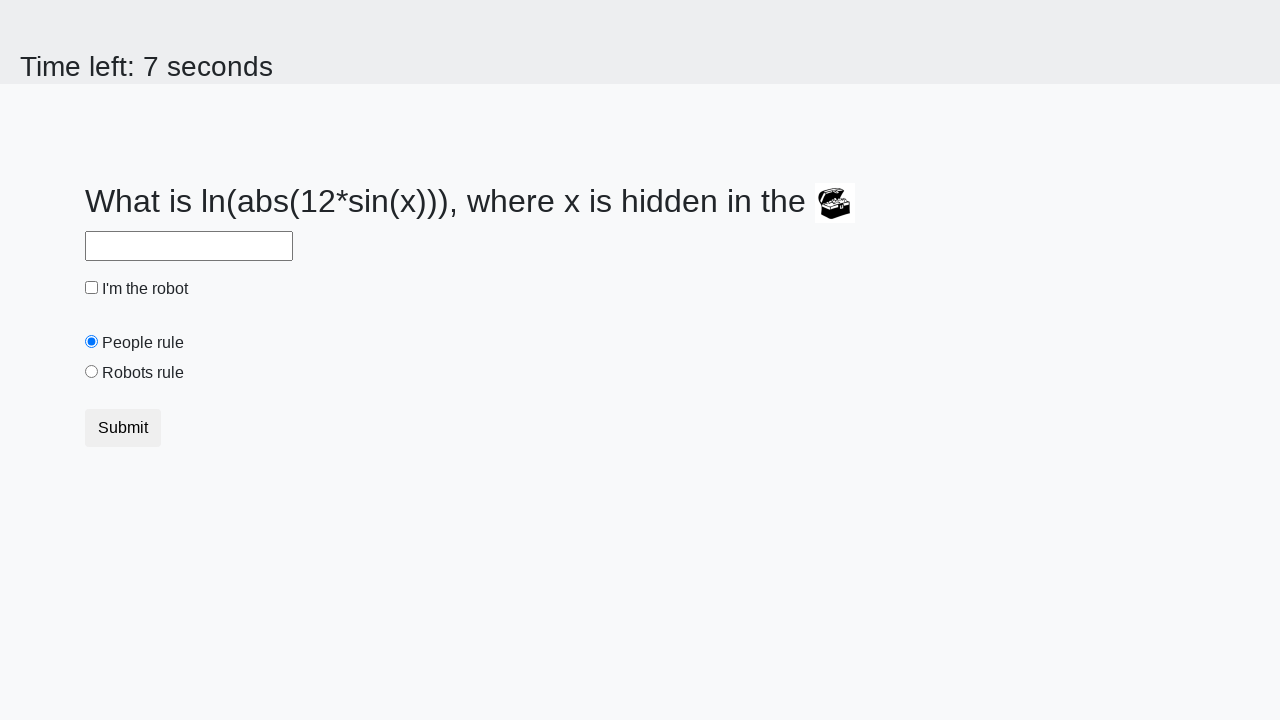